Tests that entered text is trimmed when editing a todo item

Starting URL: https://demo.playwright.dev/todomvc

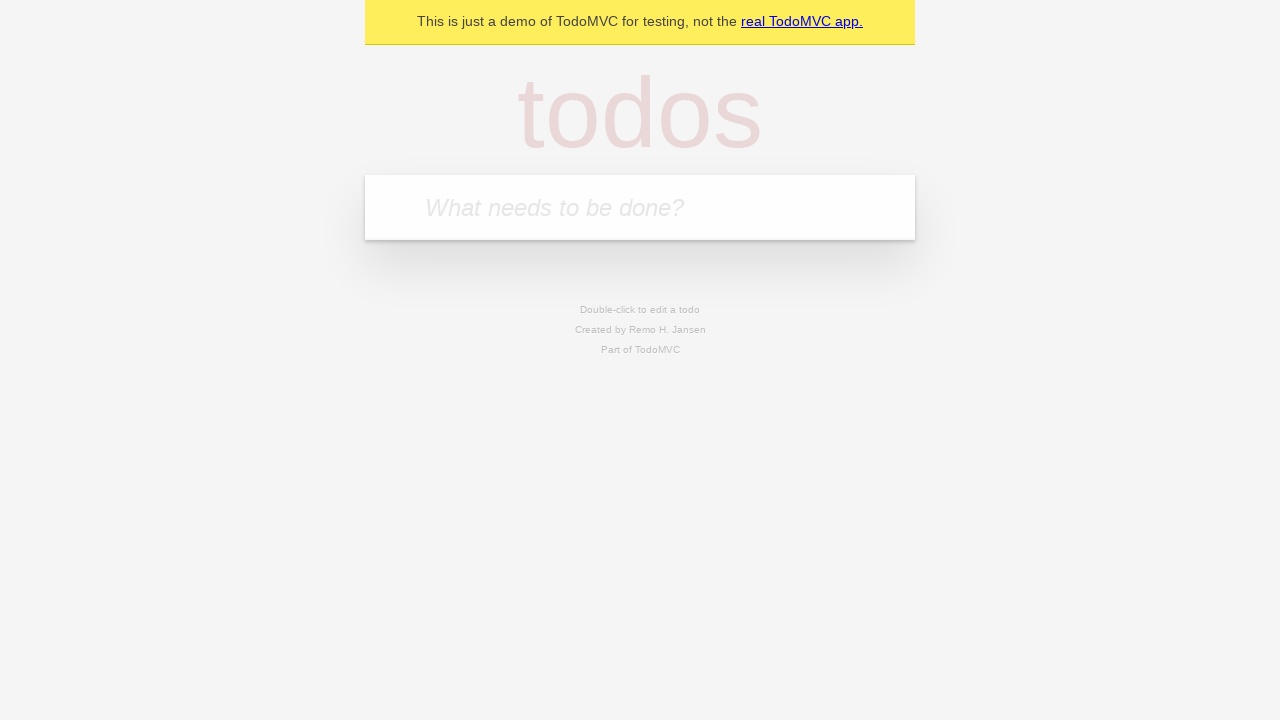

Filled new todo input with 'buy some cheese' on internal:attr=[placeholder="What needs to be done?"i]
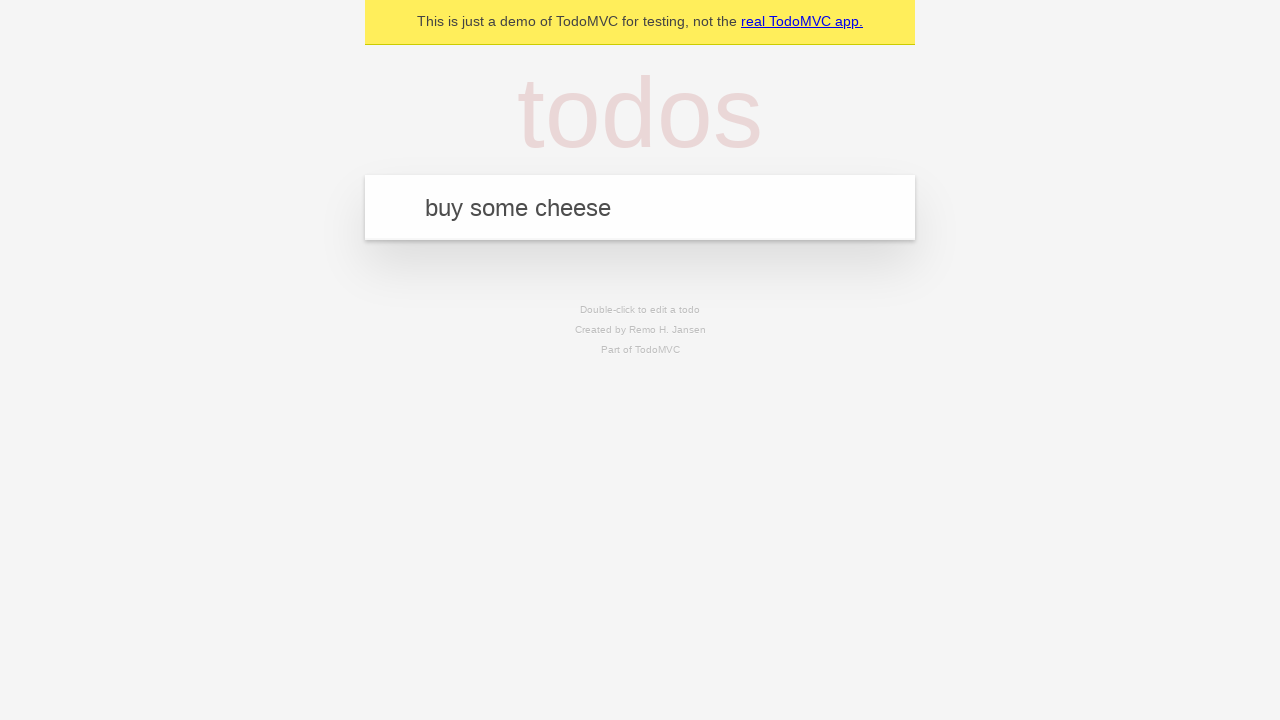

Pressed Enter to create todo item 'buy some cheese' on internal:attr=[placeholder="What needs to be done?"i]
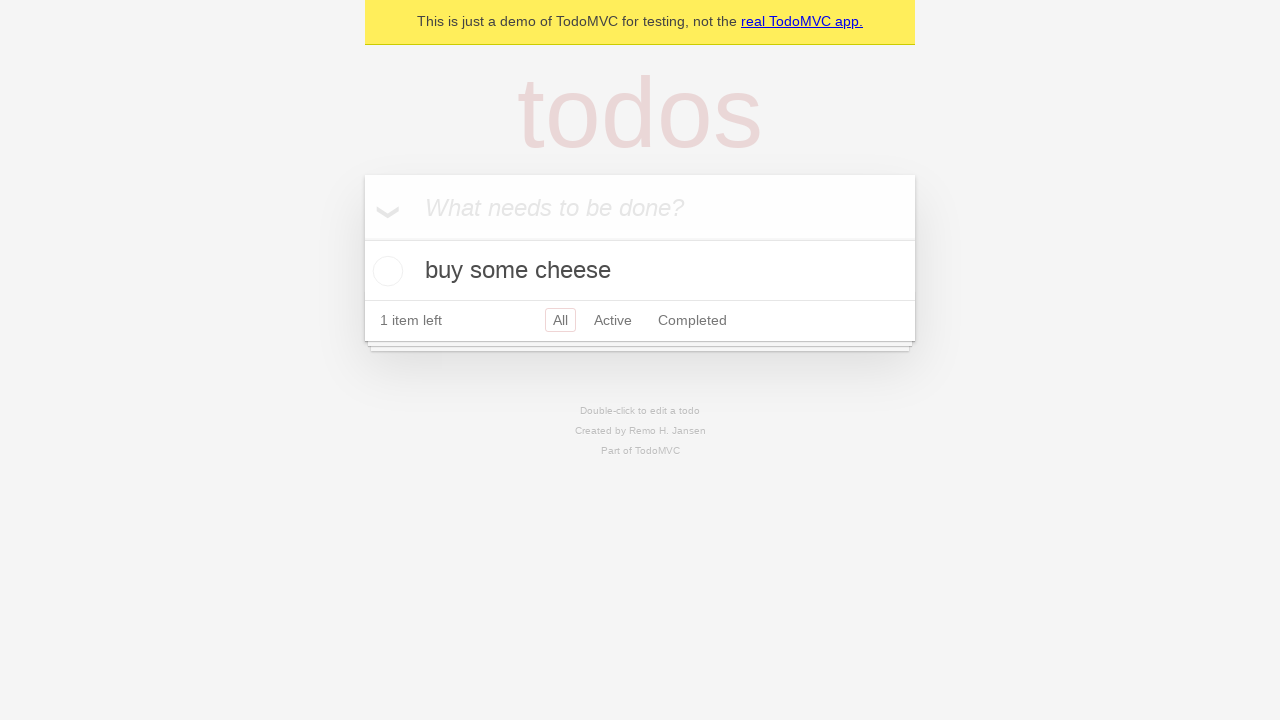

Filled new todo input with 'feed the cat' on internal:attr=[placeholder="What needs to be done?"i]
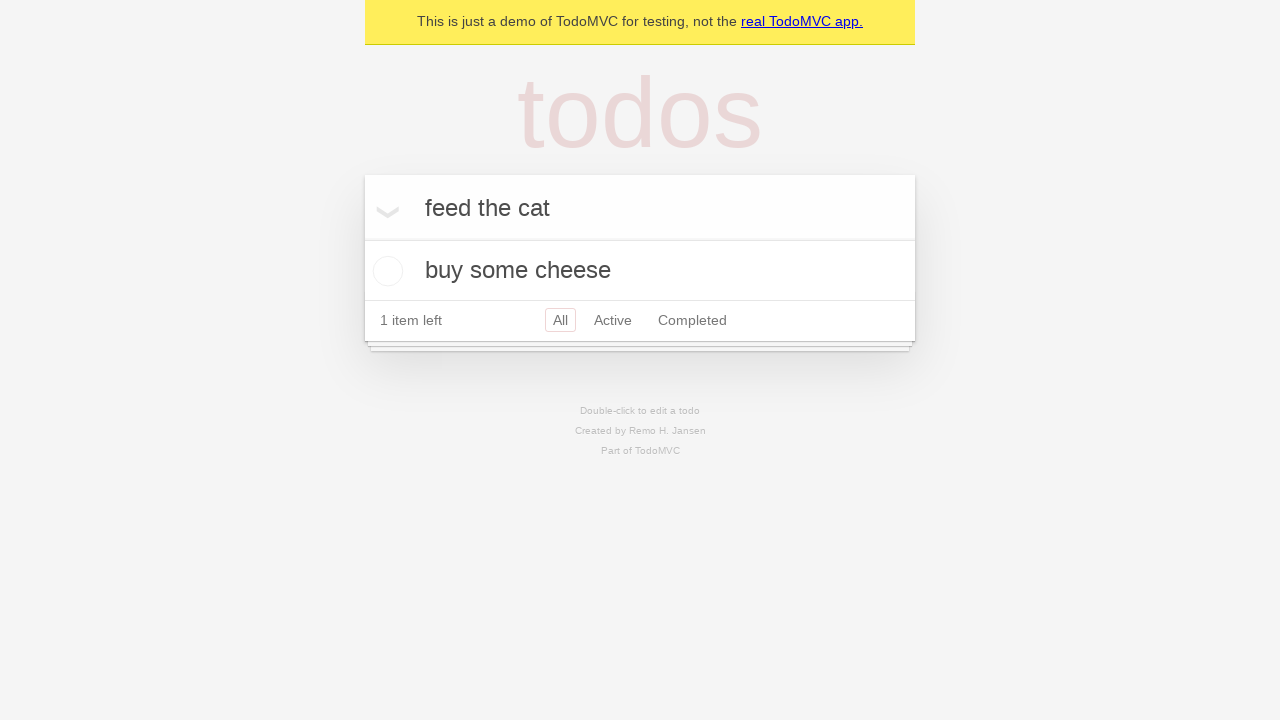

Pressed Enter to create todo item 'feed the cat' on internal:attr=[placeholder="What needs to be done?"i]
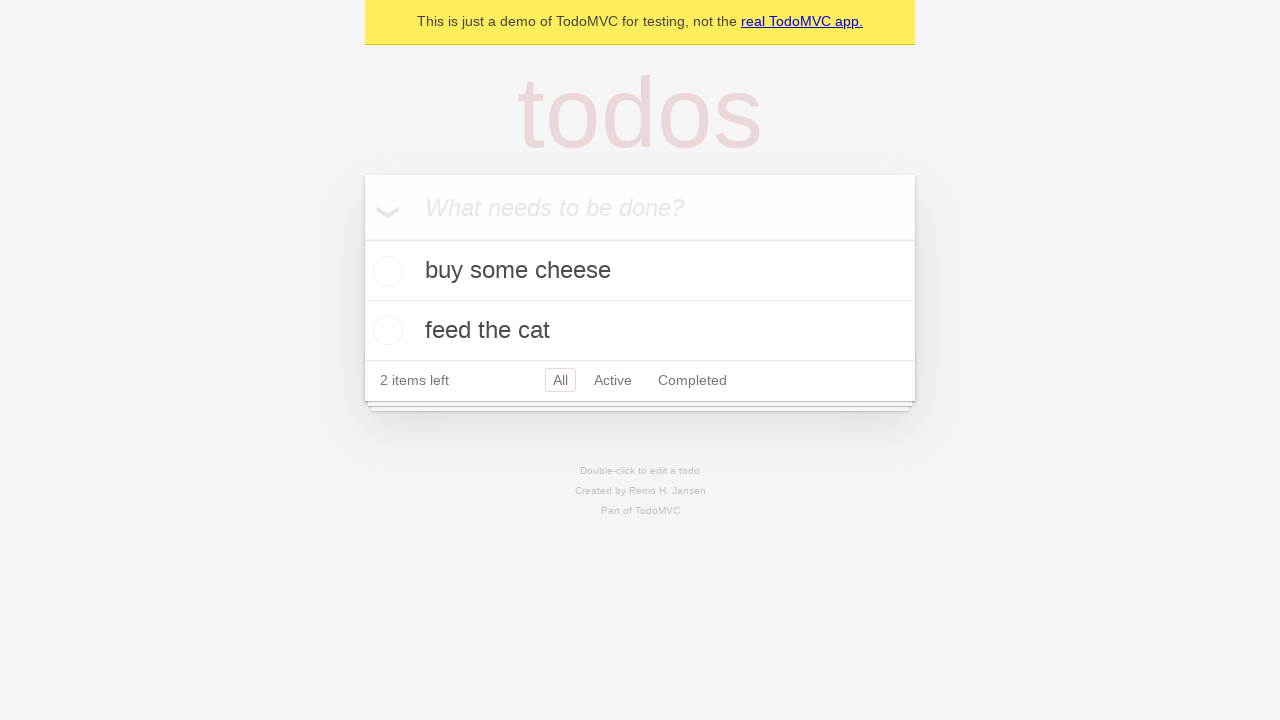

Filled new todo input with 'book a doctors appointment' on internal:attr=[placeholder="What needs to be done?"i]
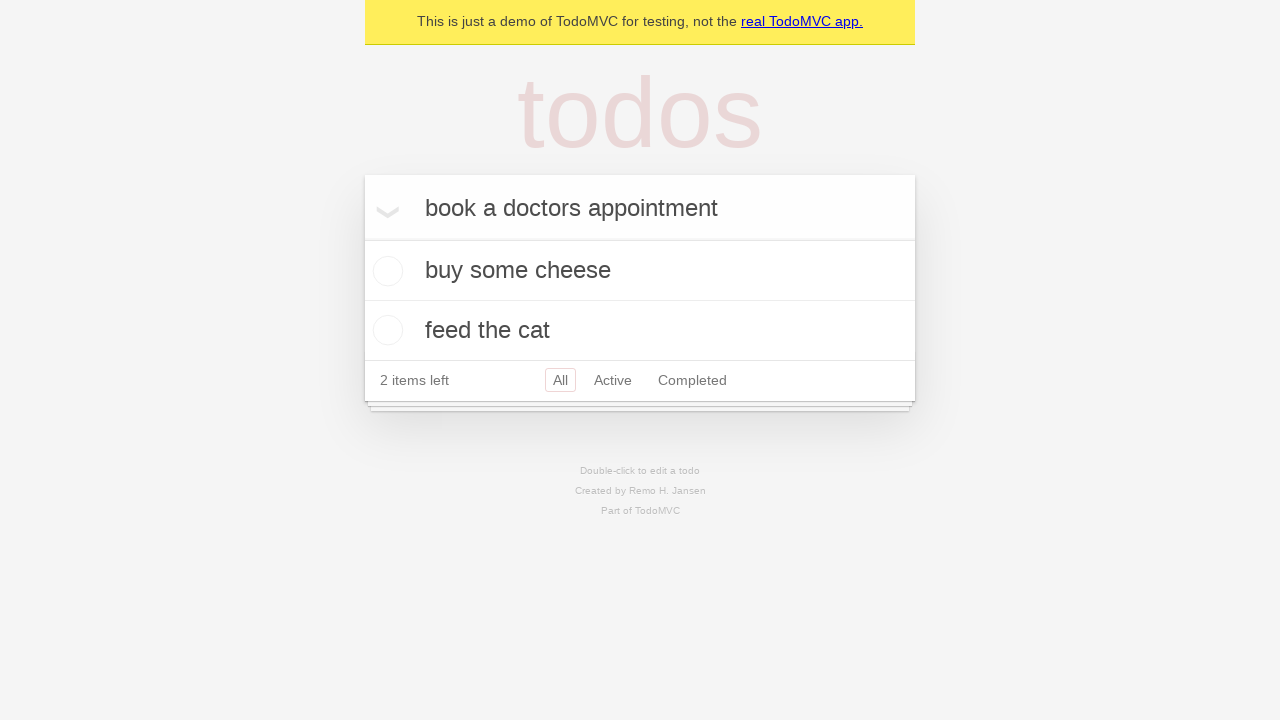

Pressed Enter to create todo item 'book a doctors appointment' on internal:attr=[placeholder="What needs to be done?"i]
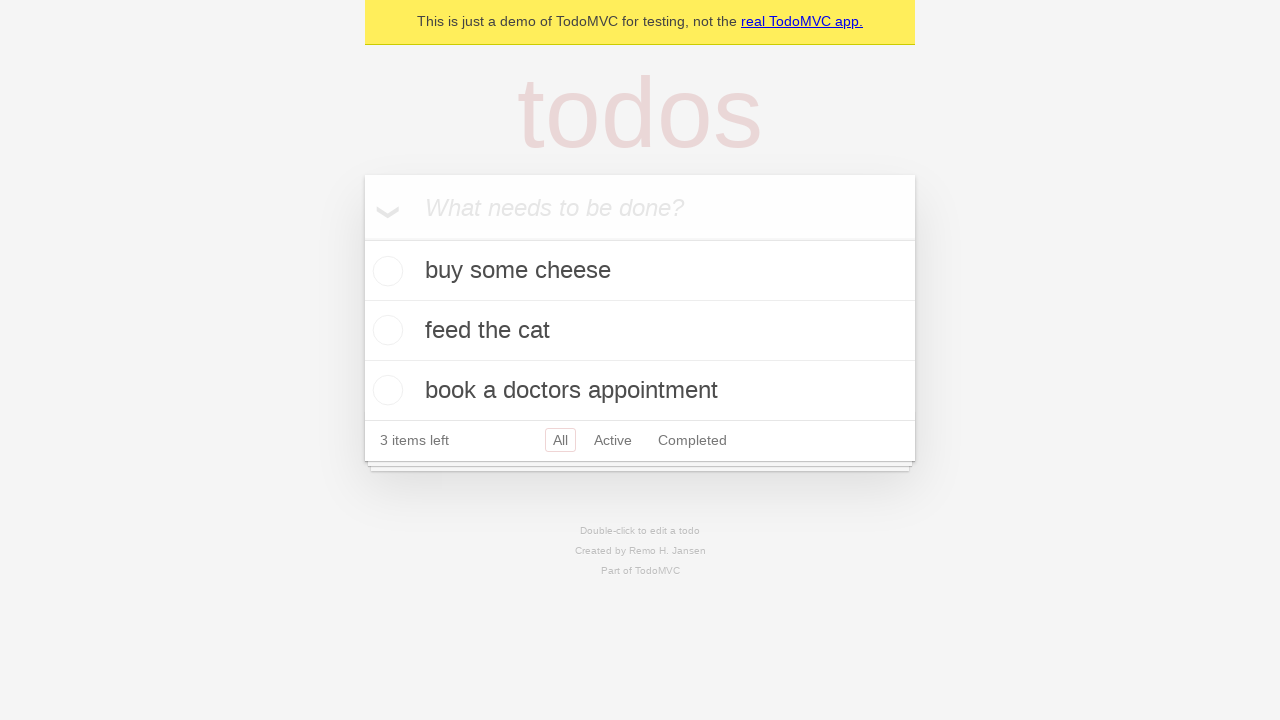

Double-clicked second todo item to enter edit mode at (640, 331) on internal:testid=[data-testid="todo-item"s] >> nth=1
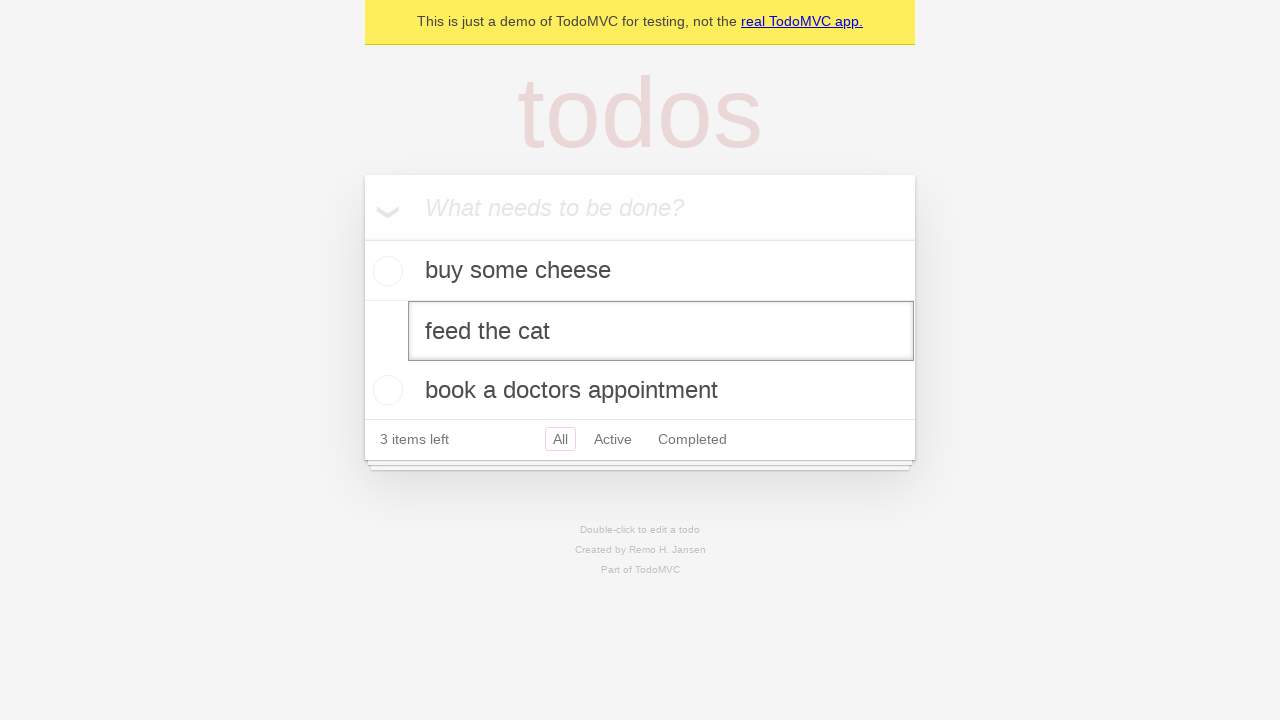

Filled edit field with text containing leading and trailing whitespace on internal:testid=[data-testid="todo-item"s] >> nth=1 >> internal:role=textbox[nam
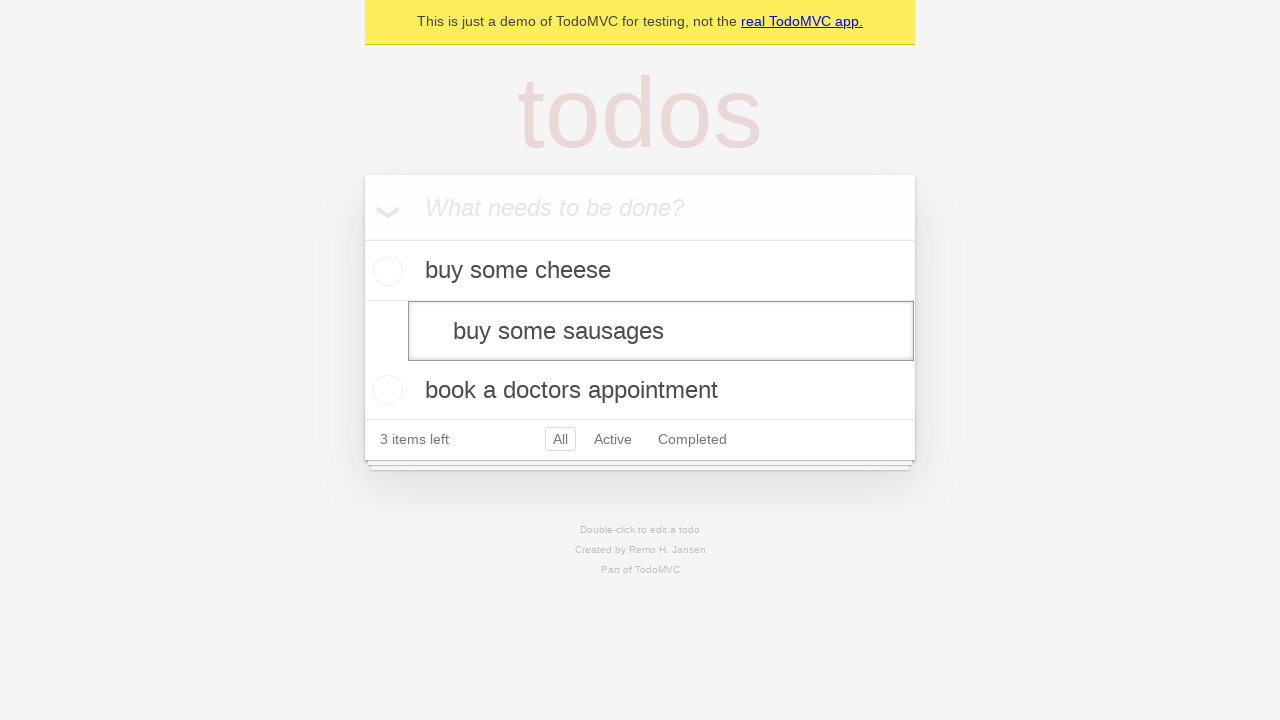

Pressed Enter to confirm edited todo item, verifying whitespace is trimmed on internal:testid=[data-testid="todo-item"s] >> nth=1 >> internal:role=textbox[nam
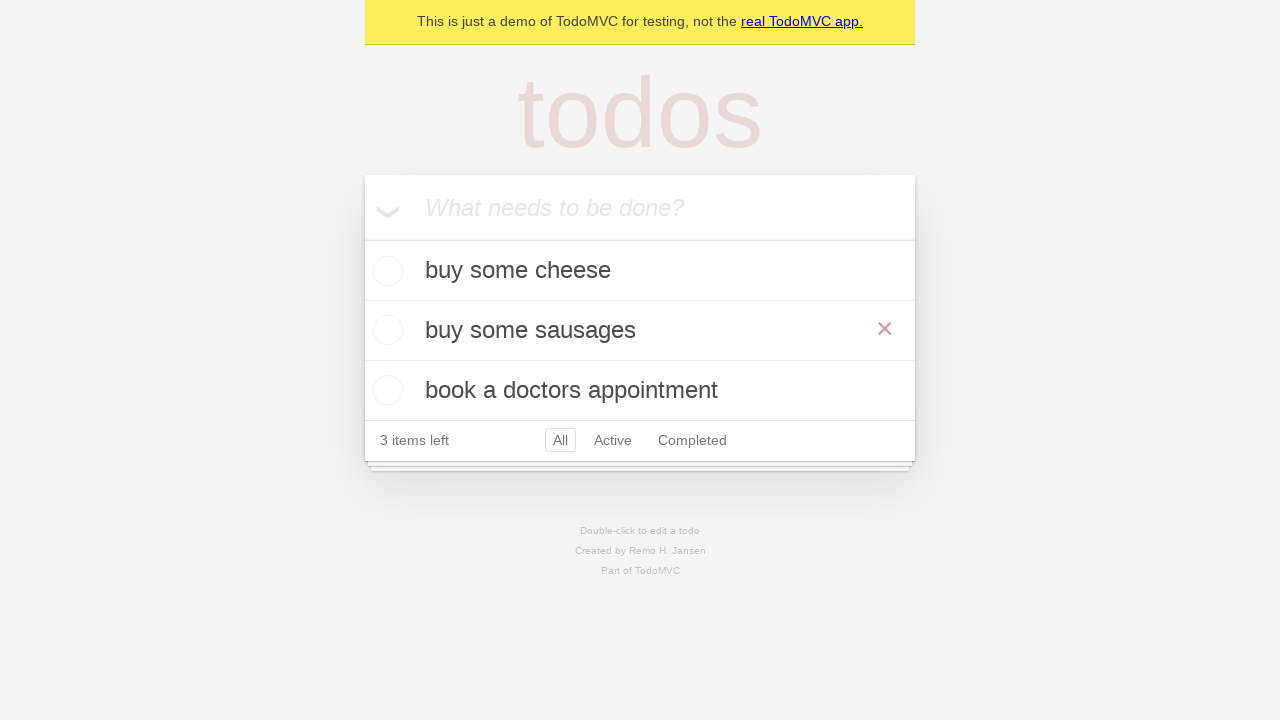

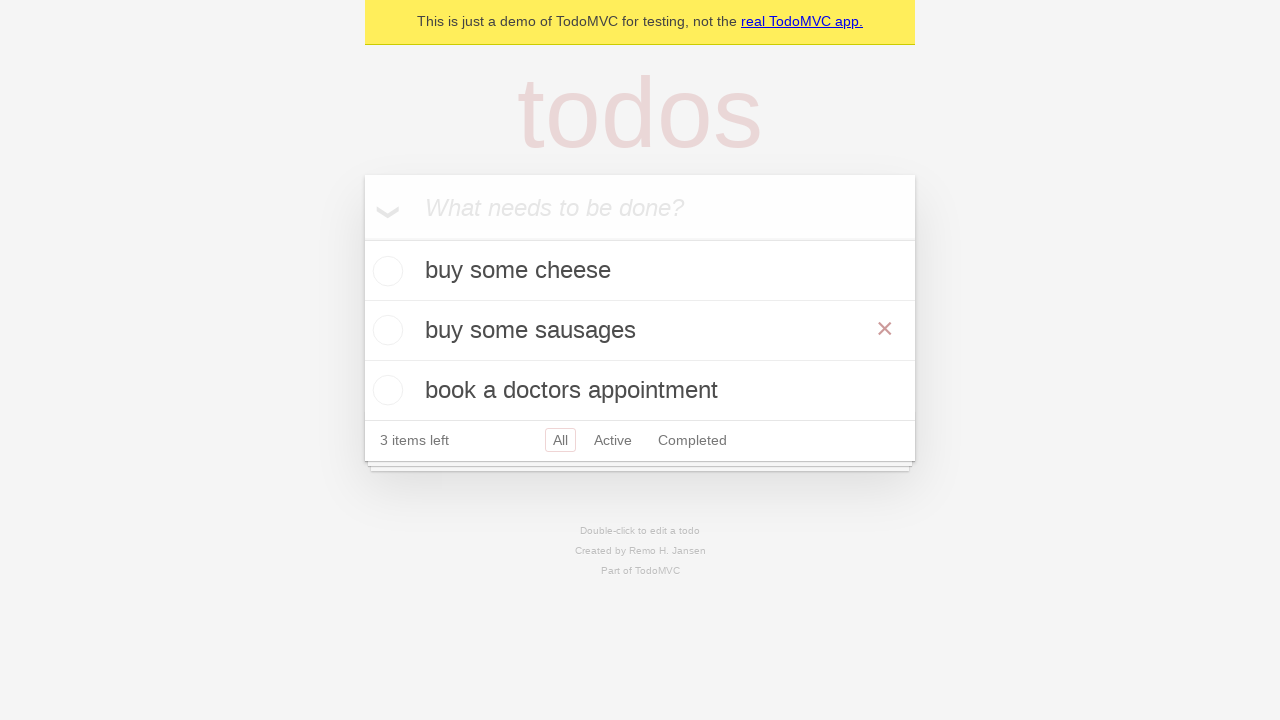